Fills out a visa registration form with personal details including name, countries, birth date, email, phone, and comments, then submits the form and waits for a request number.

Starting URL: https://vins-udemy.s3.amazonaws.com/sb/visa/udemy-visa.html

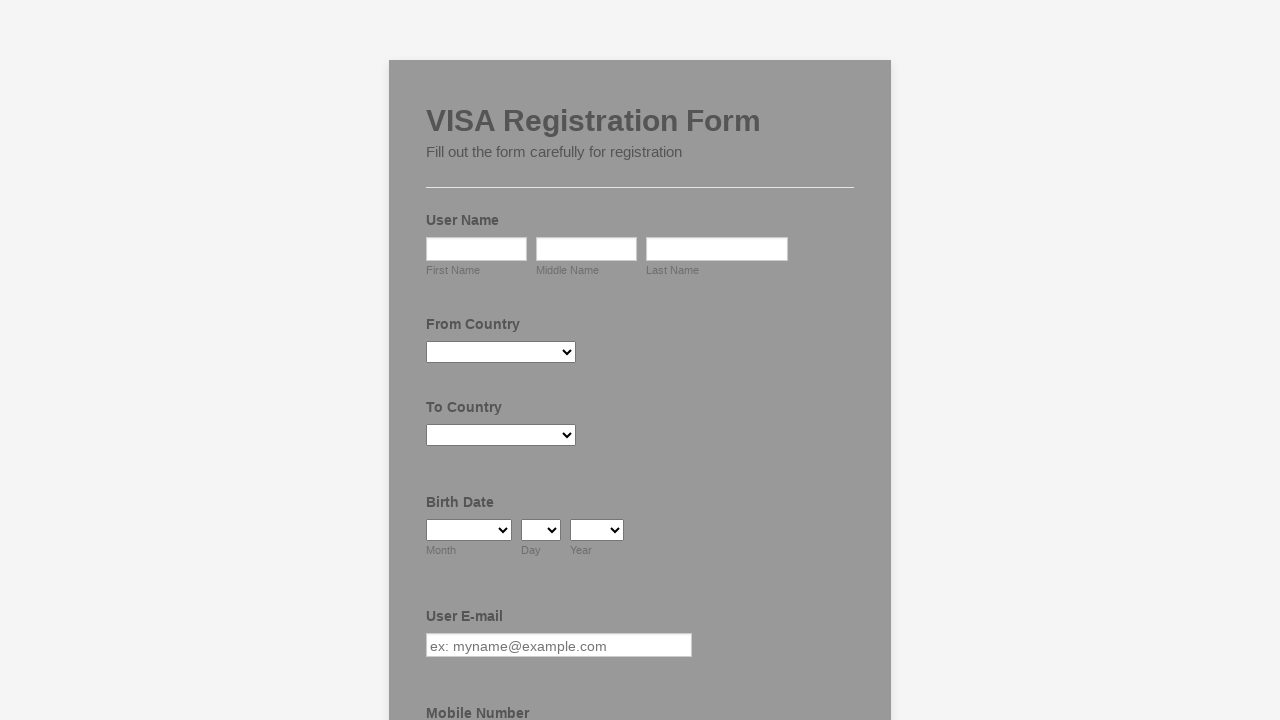

Filled first name field with 'John' on #first_4
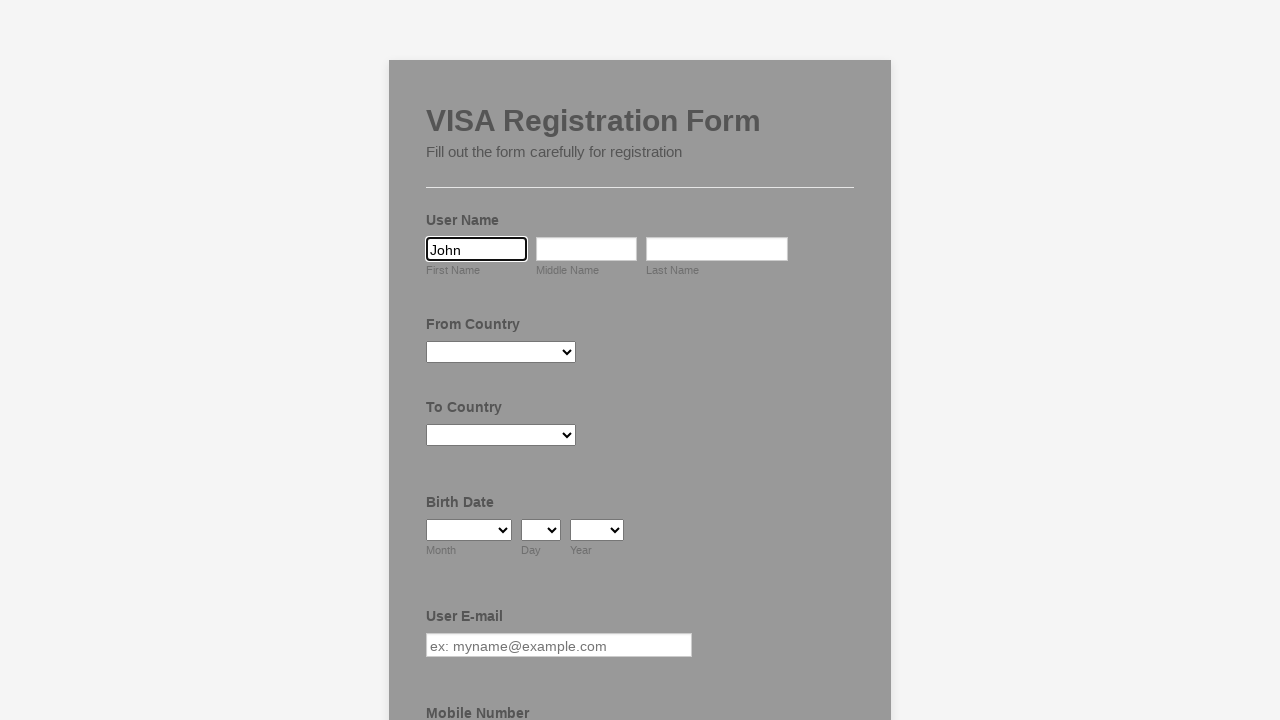

Filled last name field with 'Smith' on #last_4
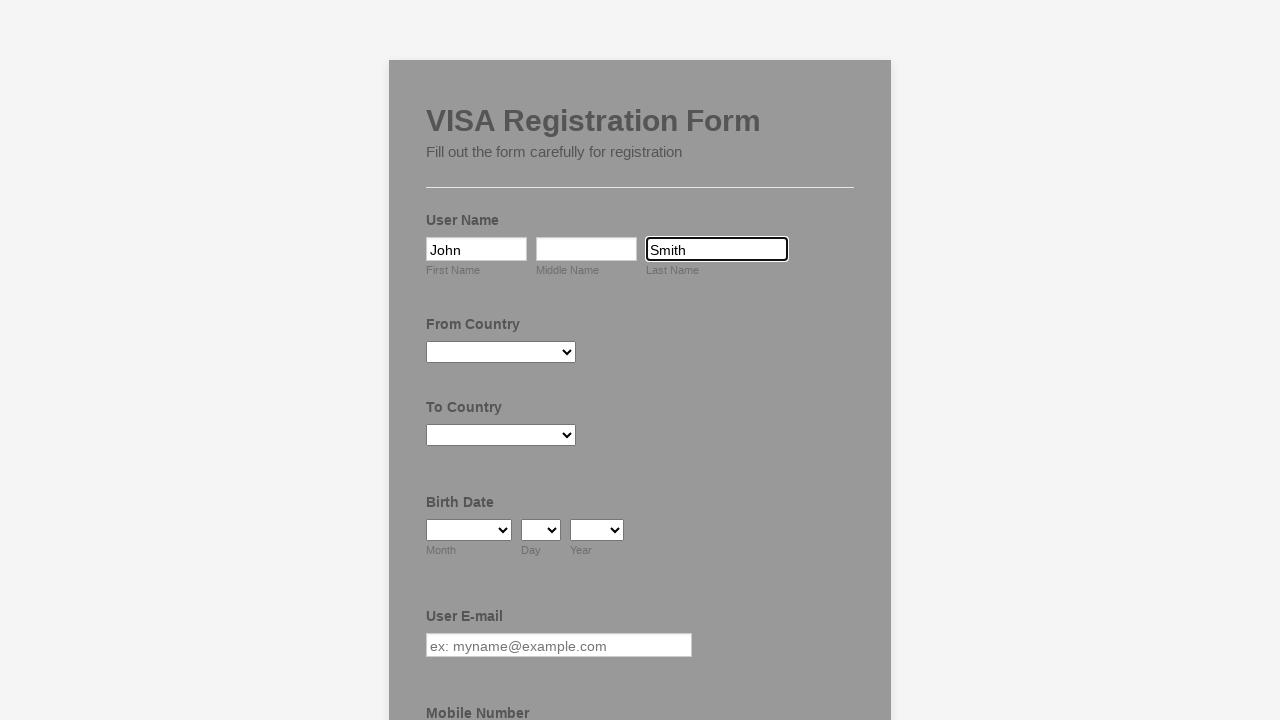

Selected 'Canada' from country dropdown on #input_46
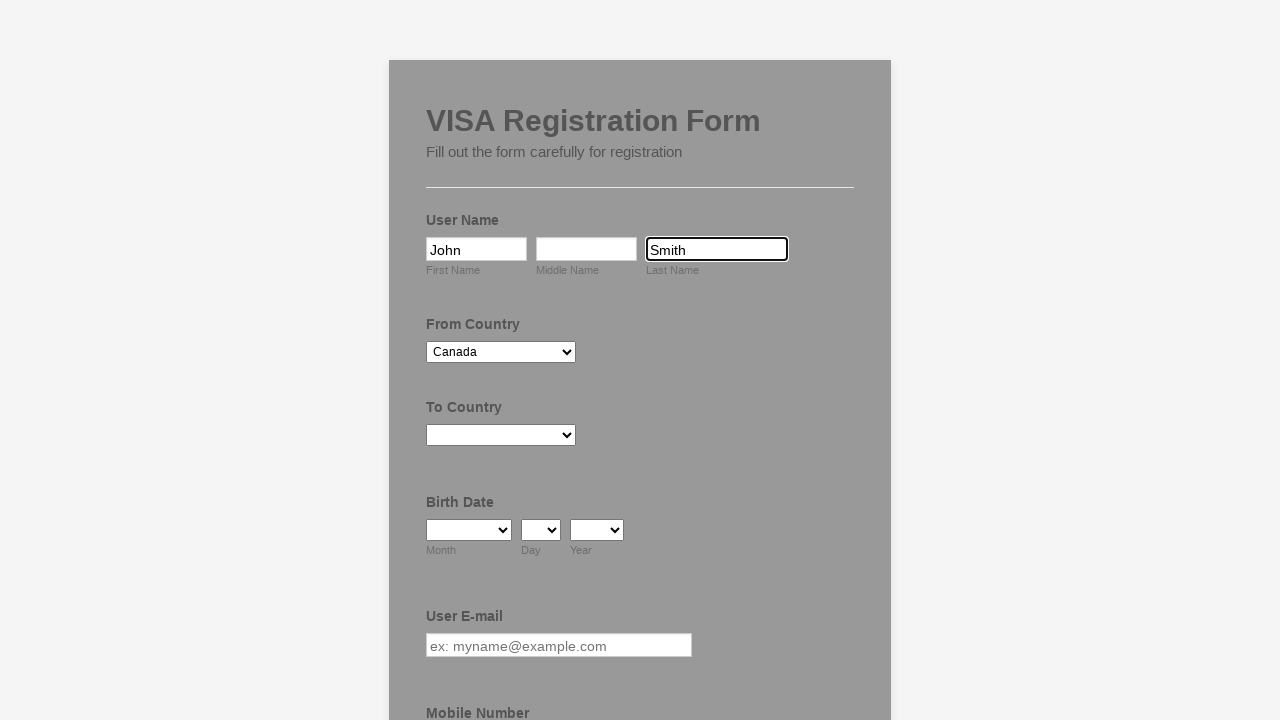

Selected 'United States' from country dropdown on #input_47
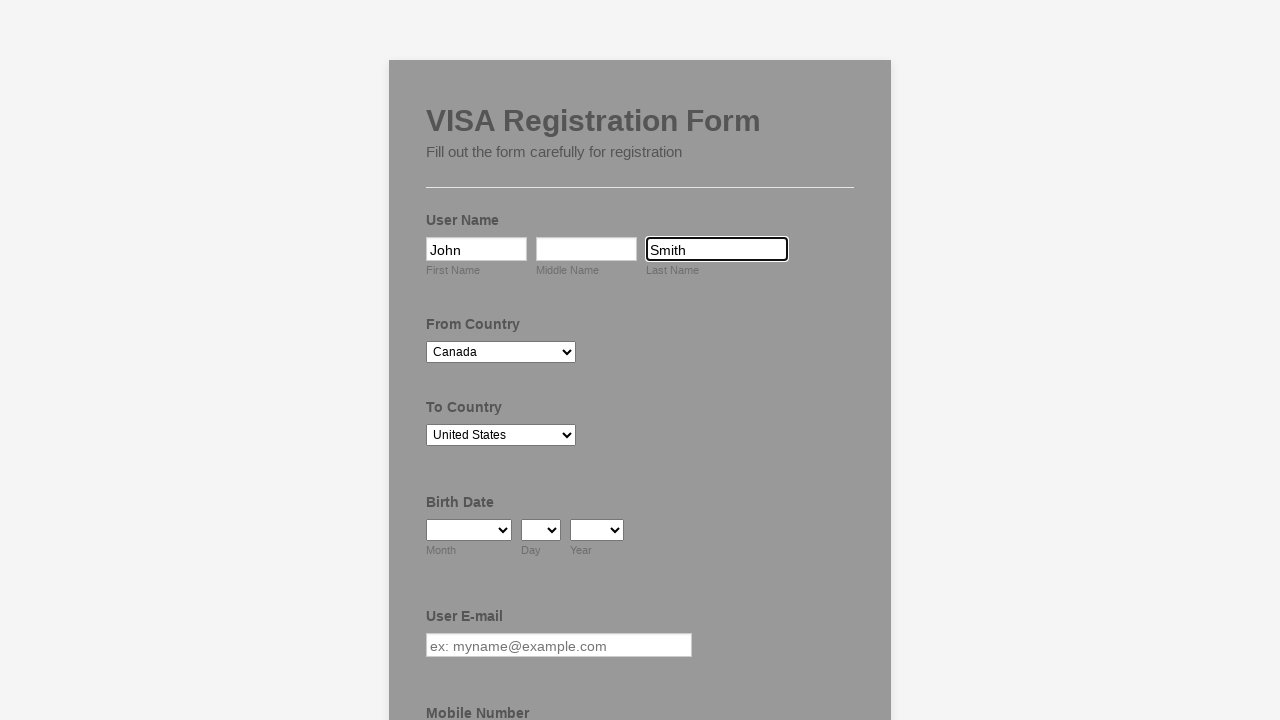

Selected 'MARCH' for birth month on #input_24_month
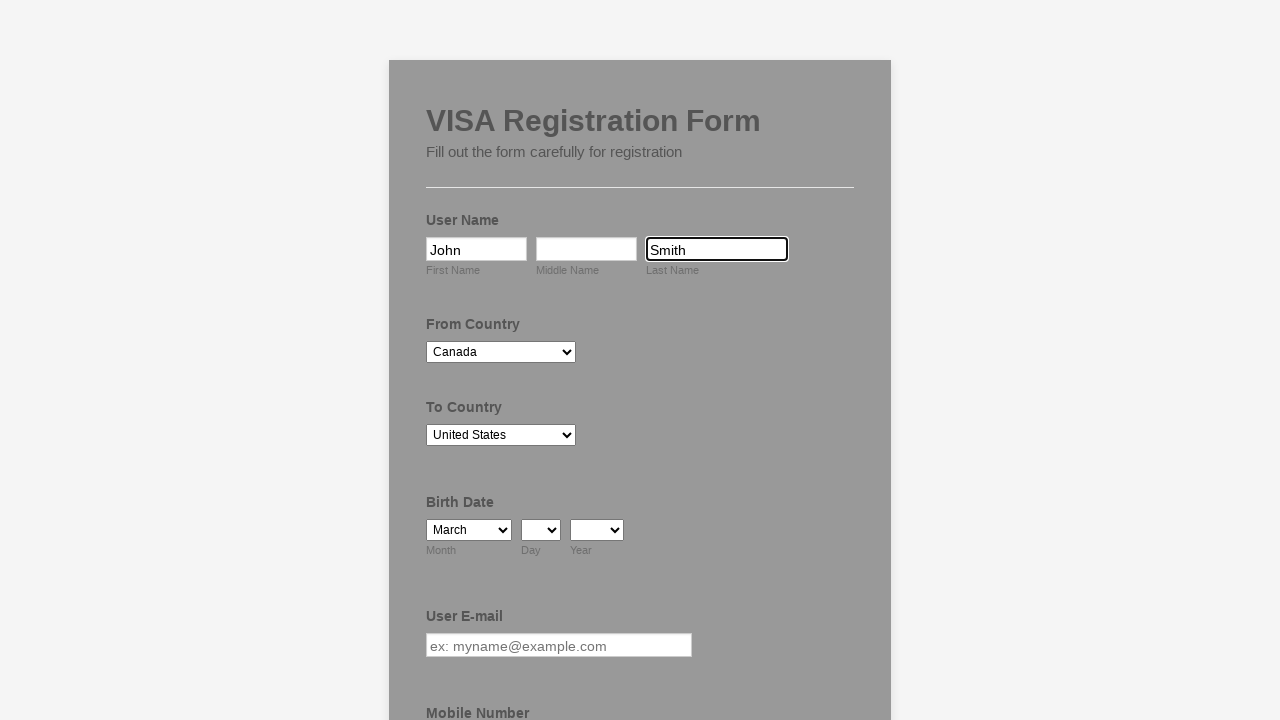

Selected '15' for birth day on #input_24_day
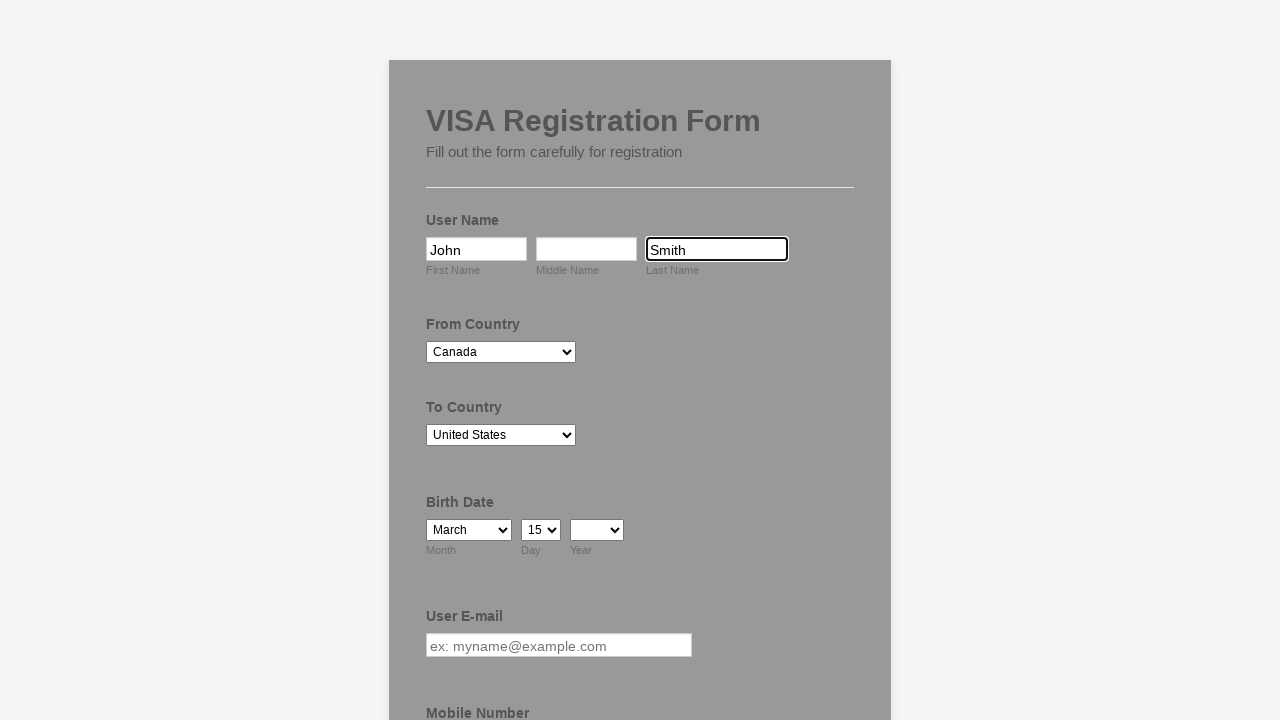

Selected '1990' for birth year on #input_24_year
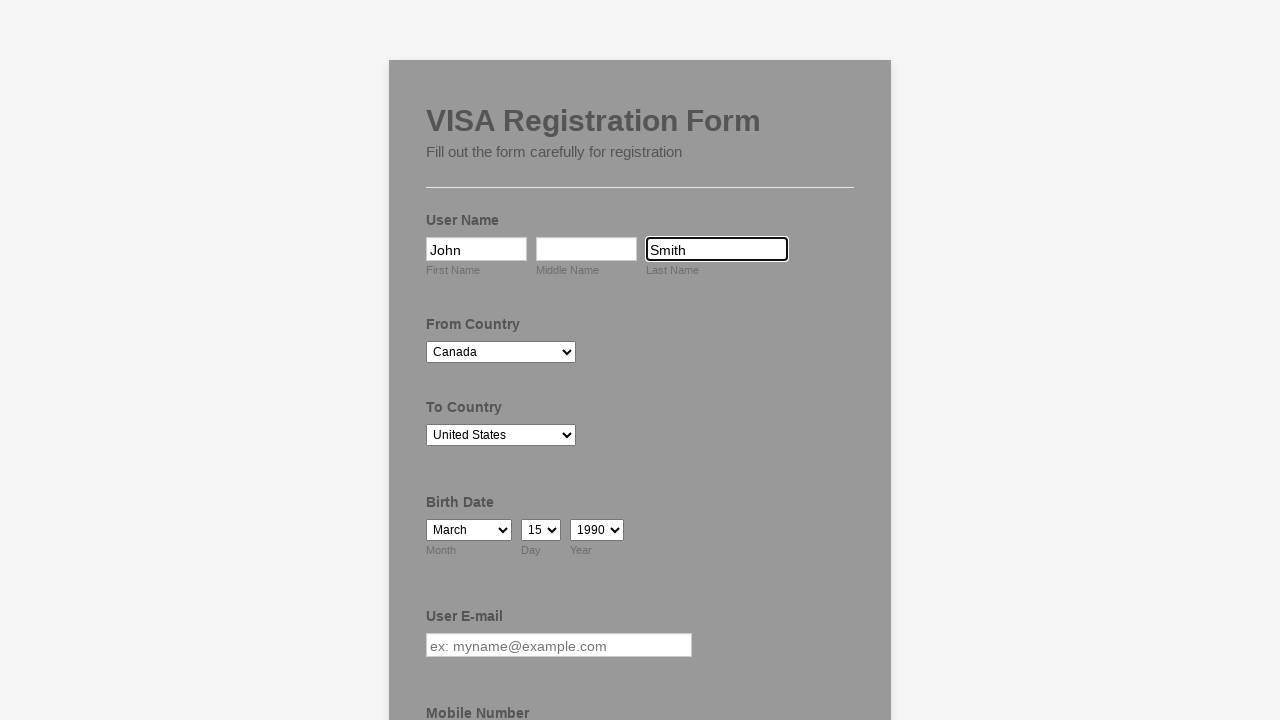

Filled email field with 'john.smith@example.com' on #input_6
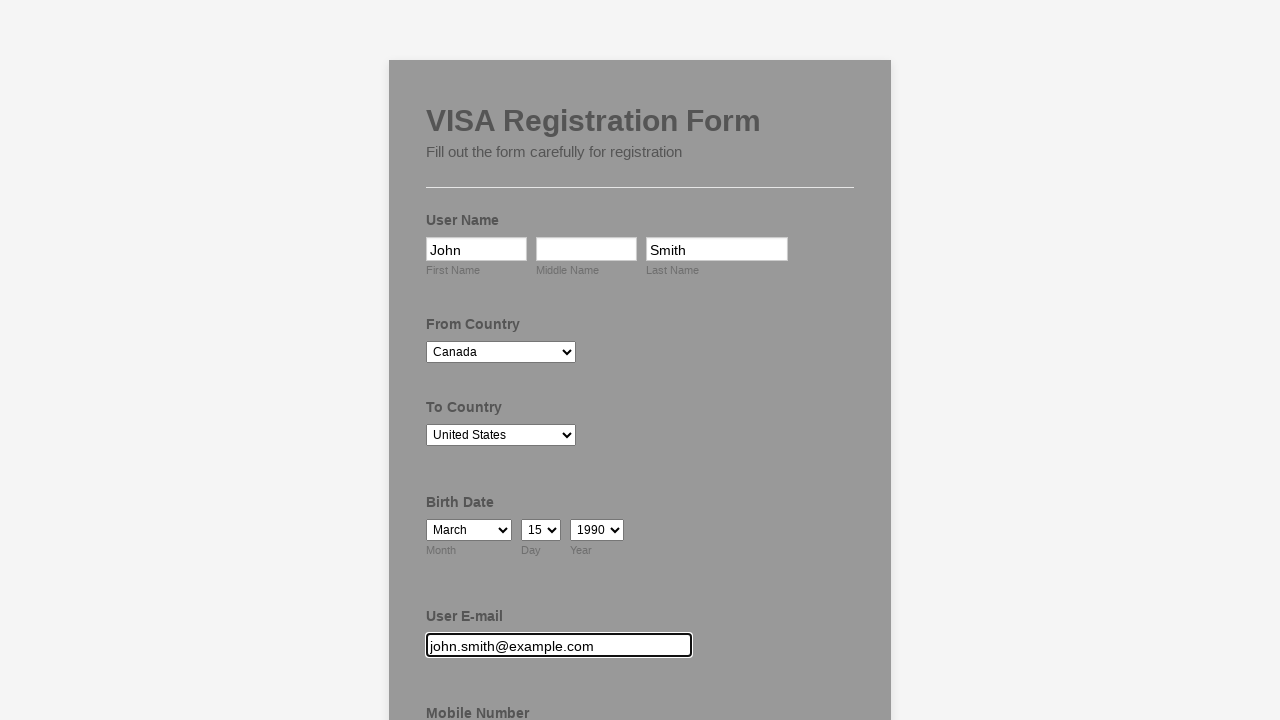

Filled phone number field with '555-123-4567' on #input_27_phone
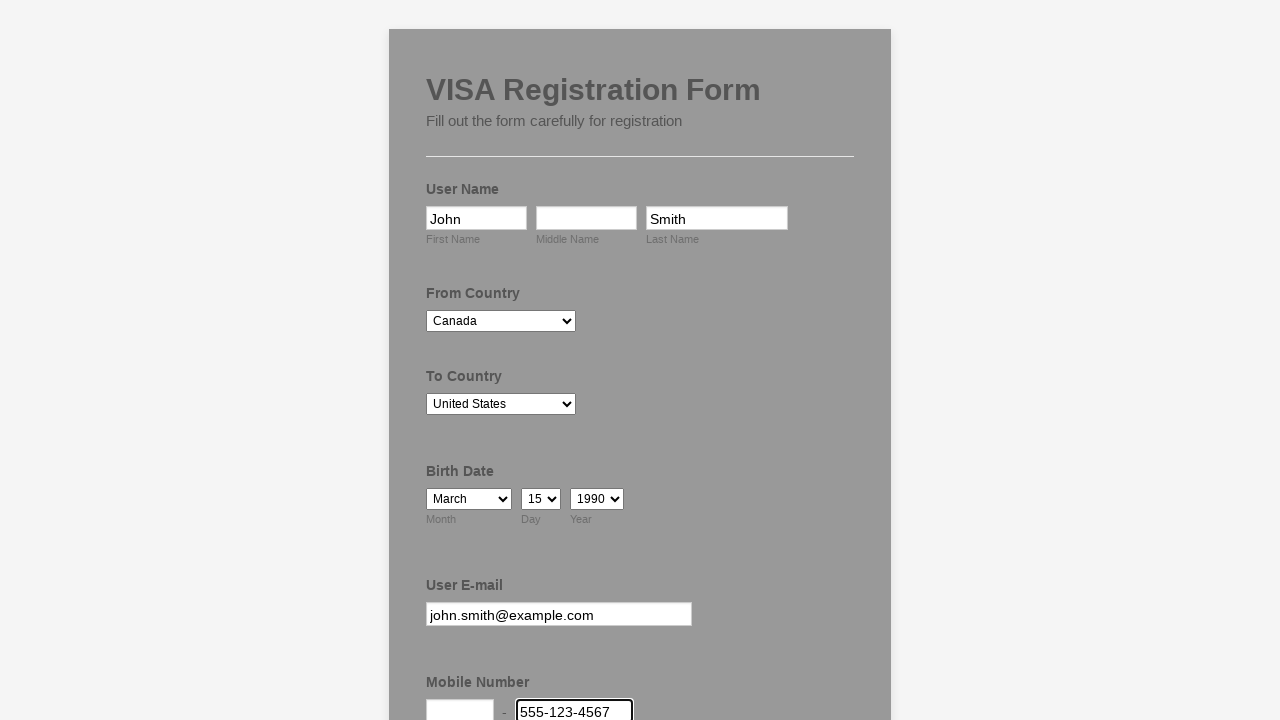

Filled comments field with application submission message on #input_45
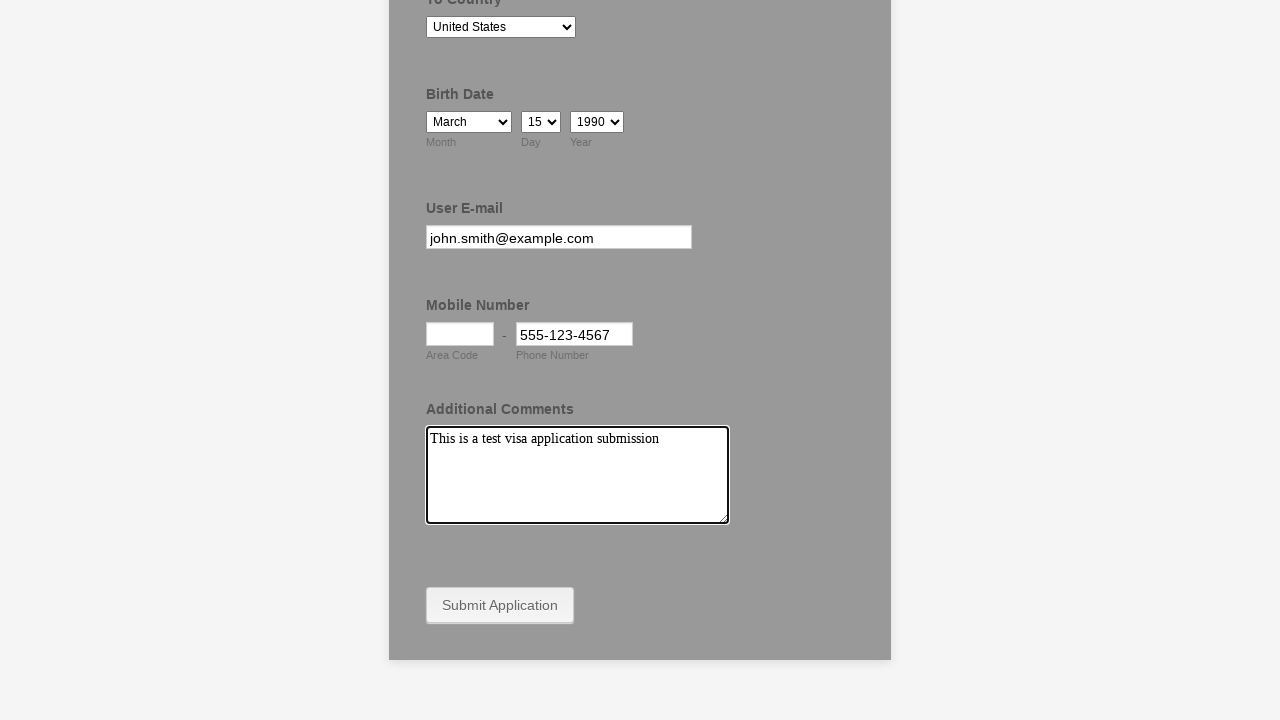

Clicked submit button to submit visa registration form at (500, 605) on #submitBtn
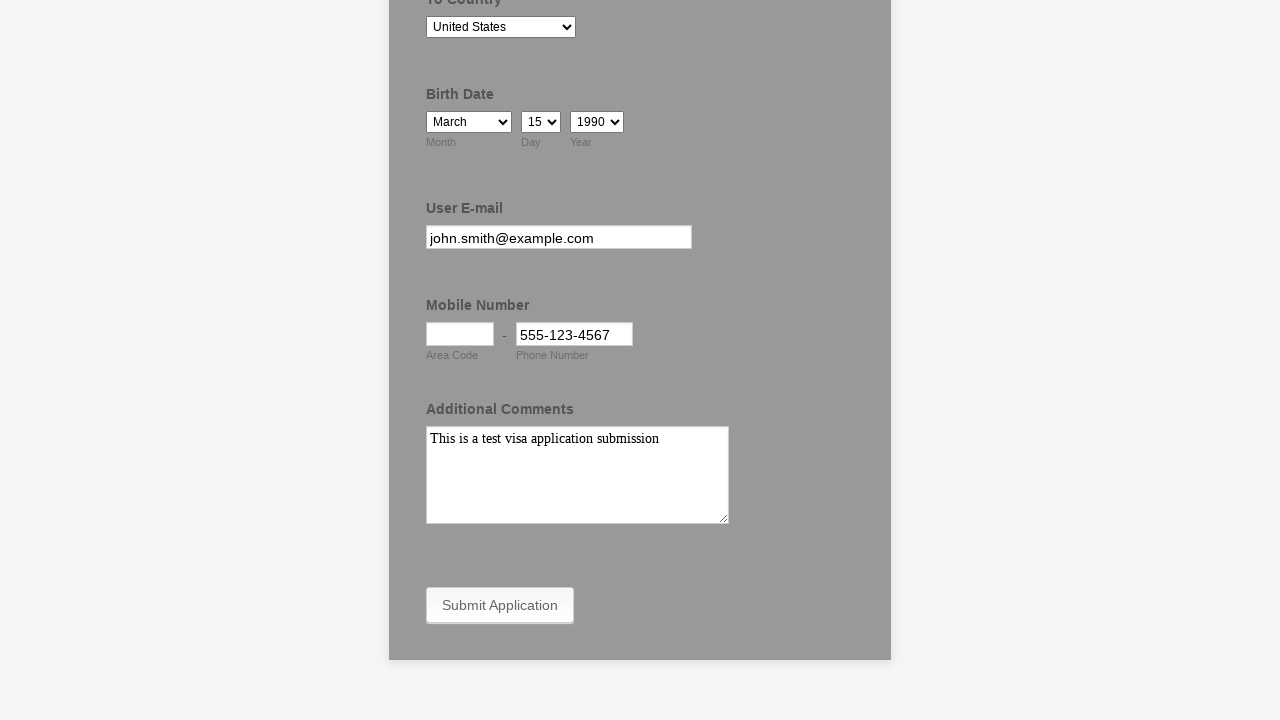

Request number confirmation appeared after form submission
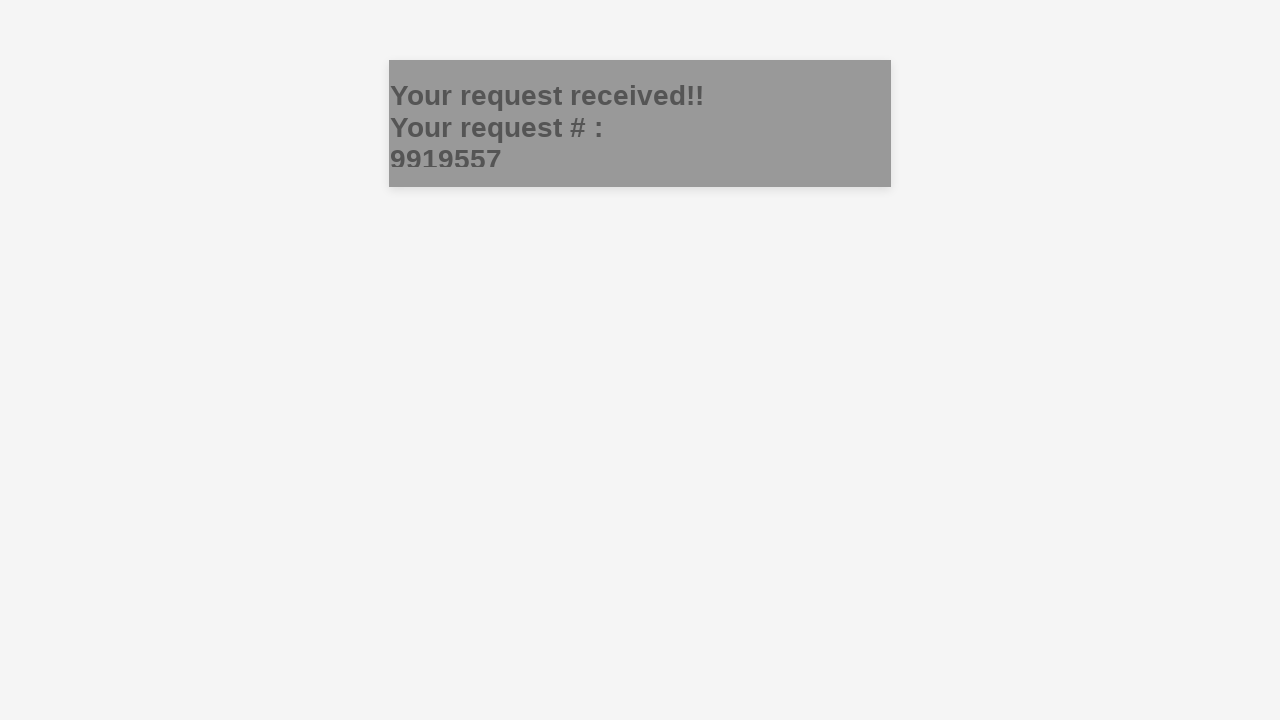

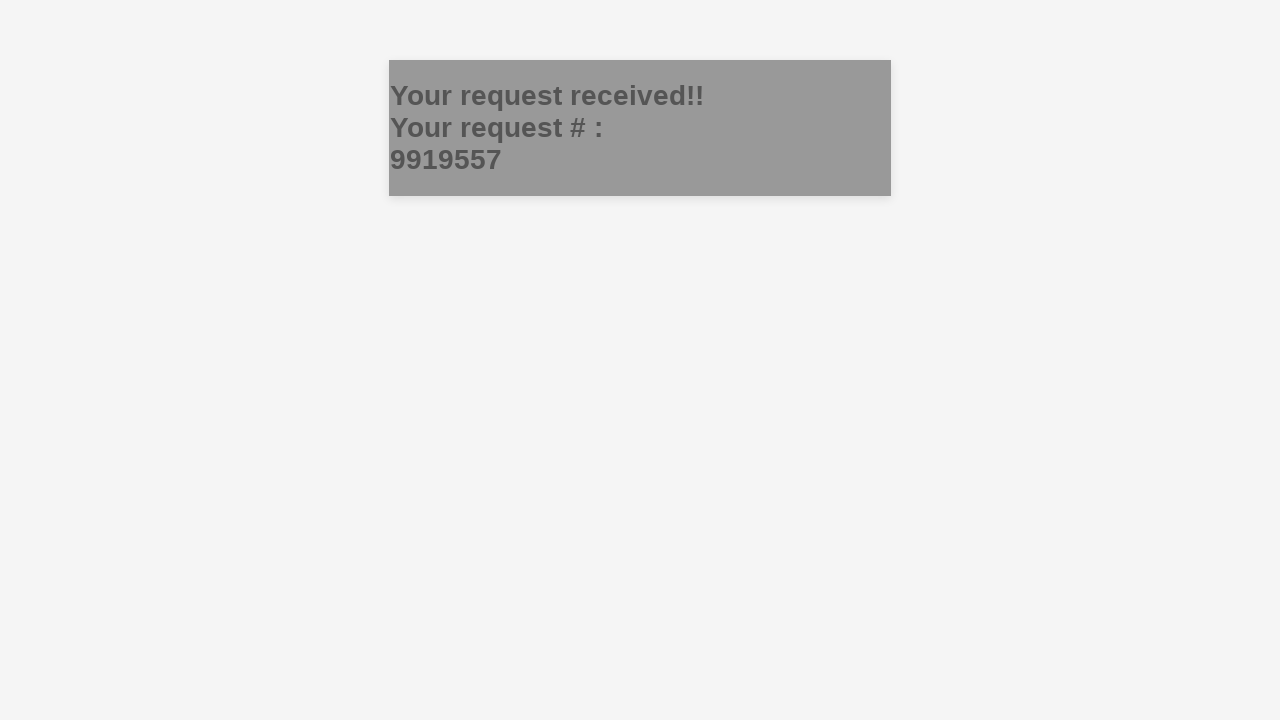